Tests the Add/Remove Elements functionality by clicking the Add Element button to display a Delete button, then clicking Delete to remove it, and verifying the visibility of elements at each step.

Starting URL: https://testotomasyonu.com/addremove/

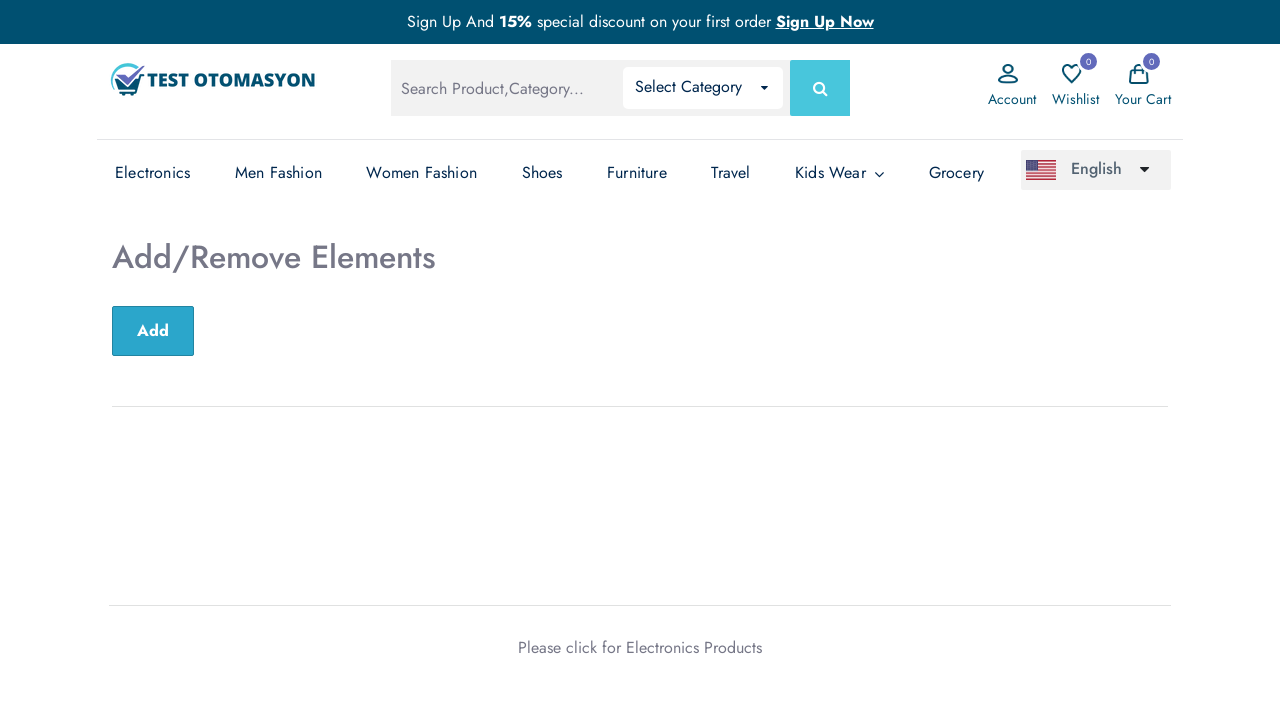

Clicked the Add Element button at (153, 331) on button#sub-btn
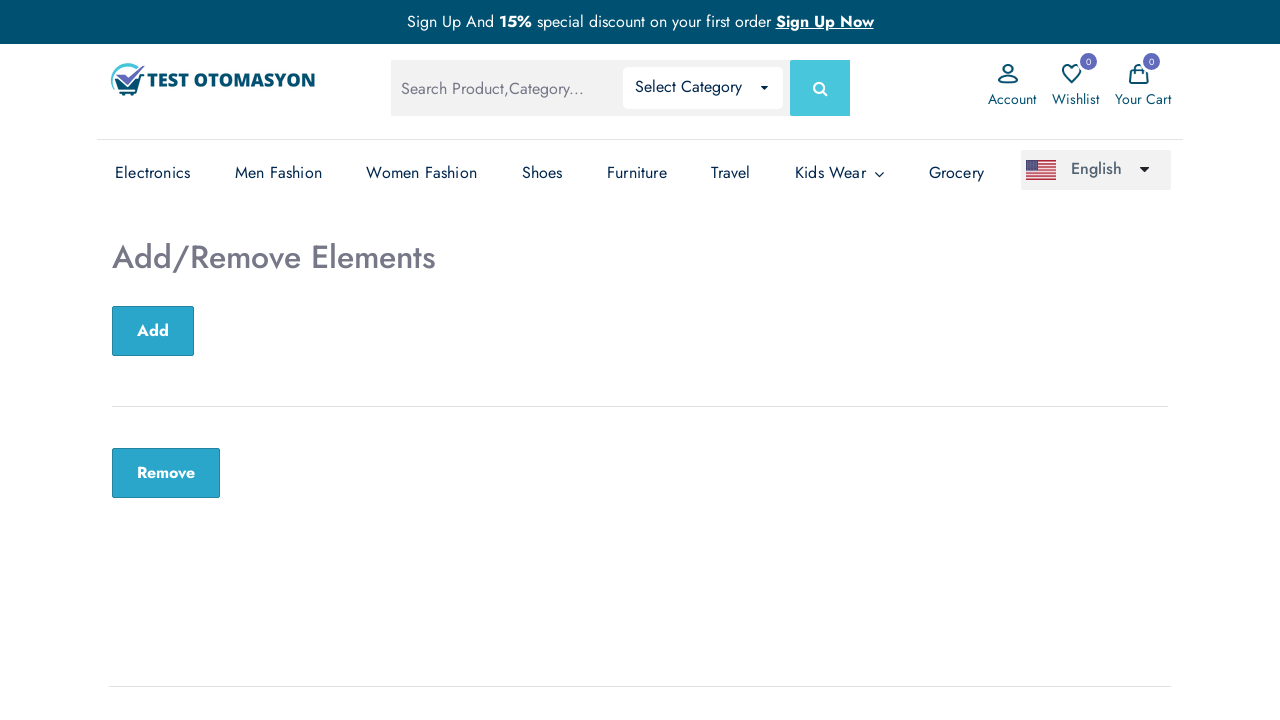

Waited for Remove button to appear
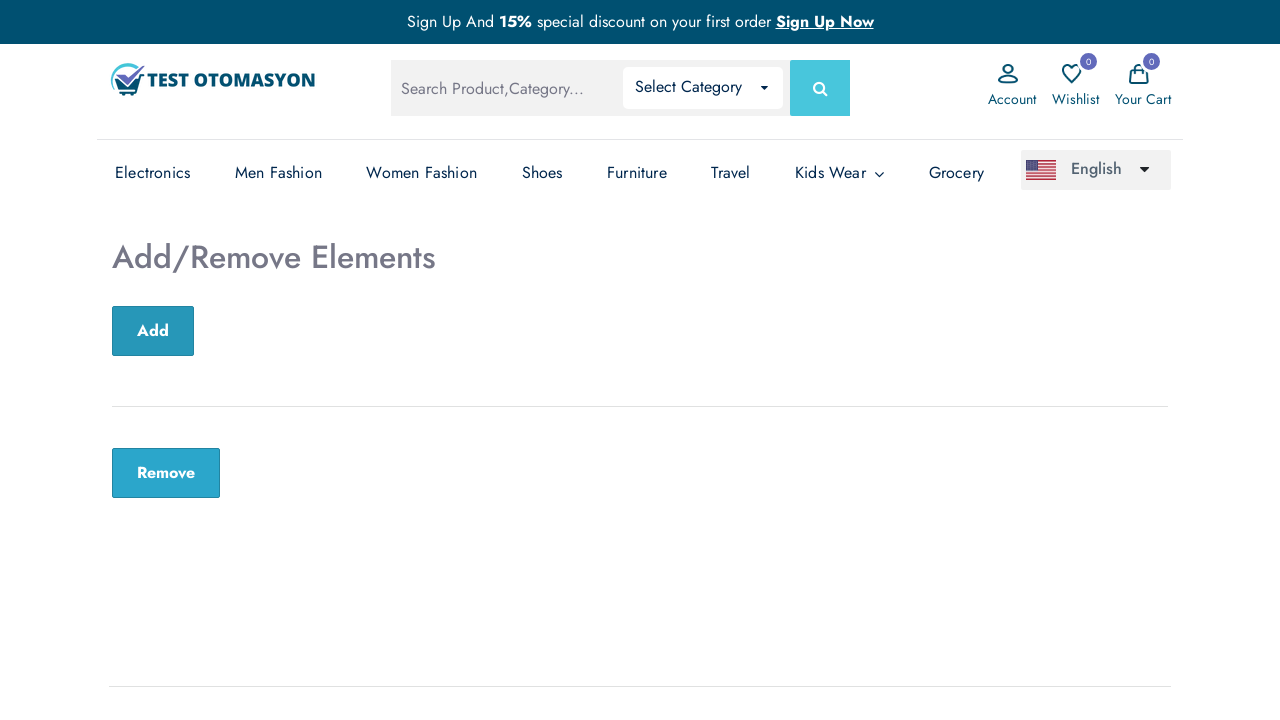

Located the Remove button element
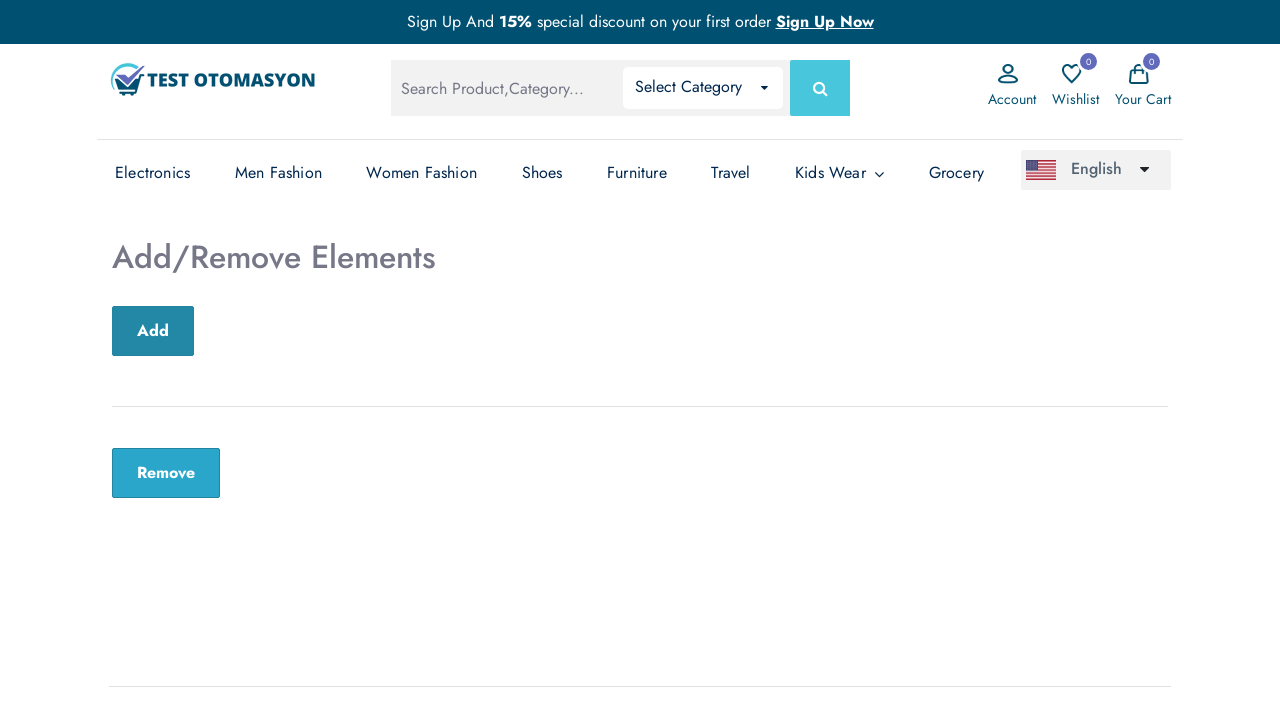

Verified that Remove button is visible
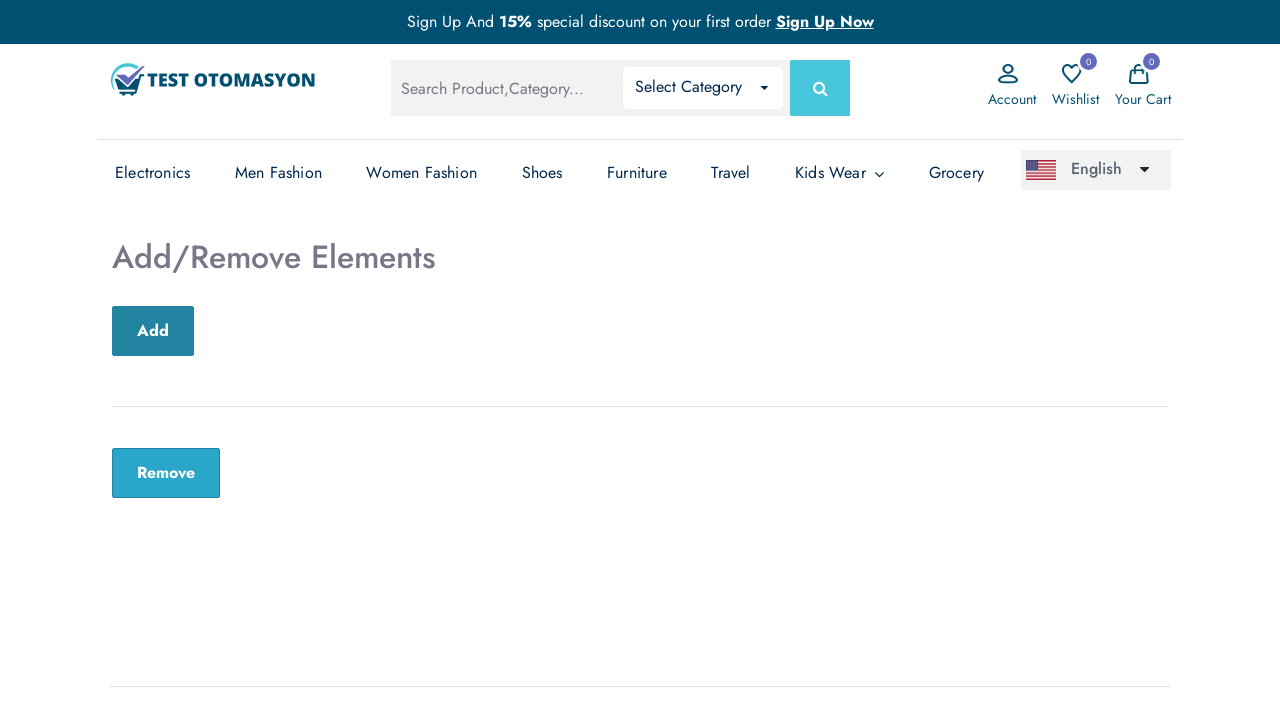

Clicked the Remove button to delete the element at (166, 473) on button.remove-btn
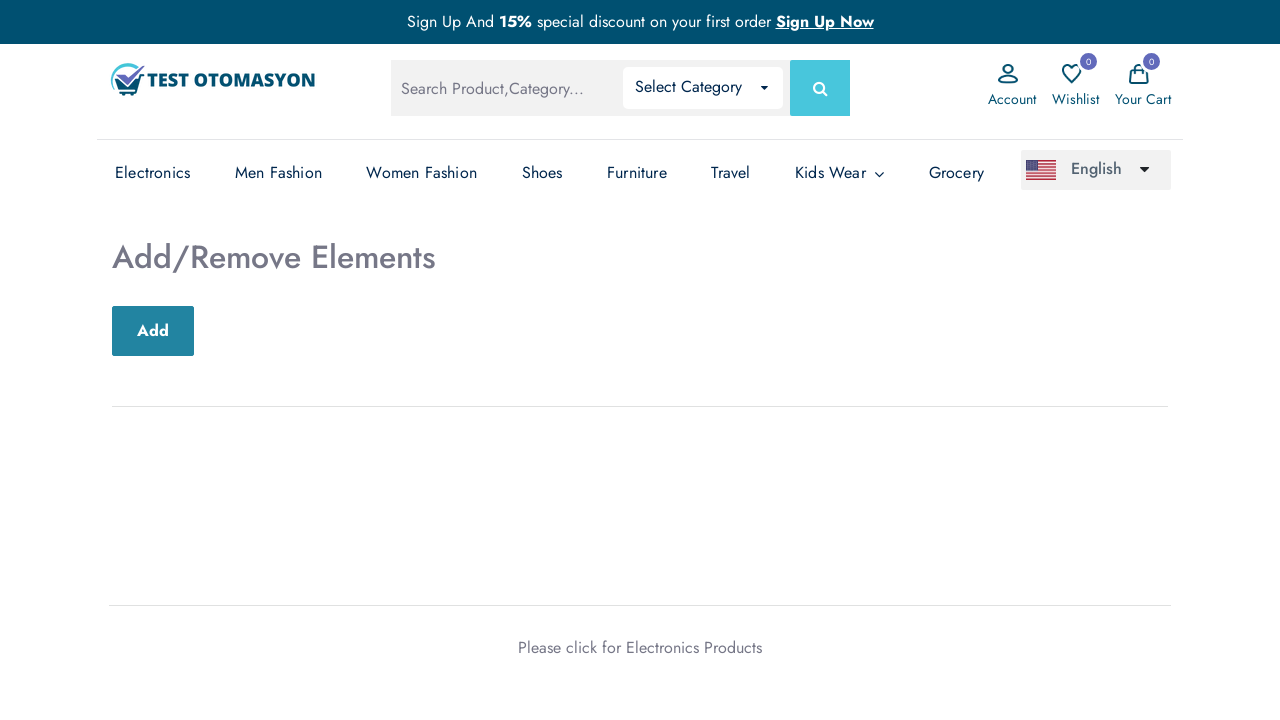

Located the container element
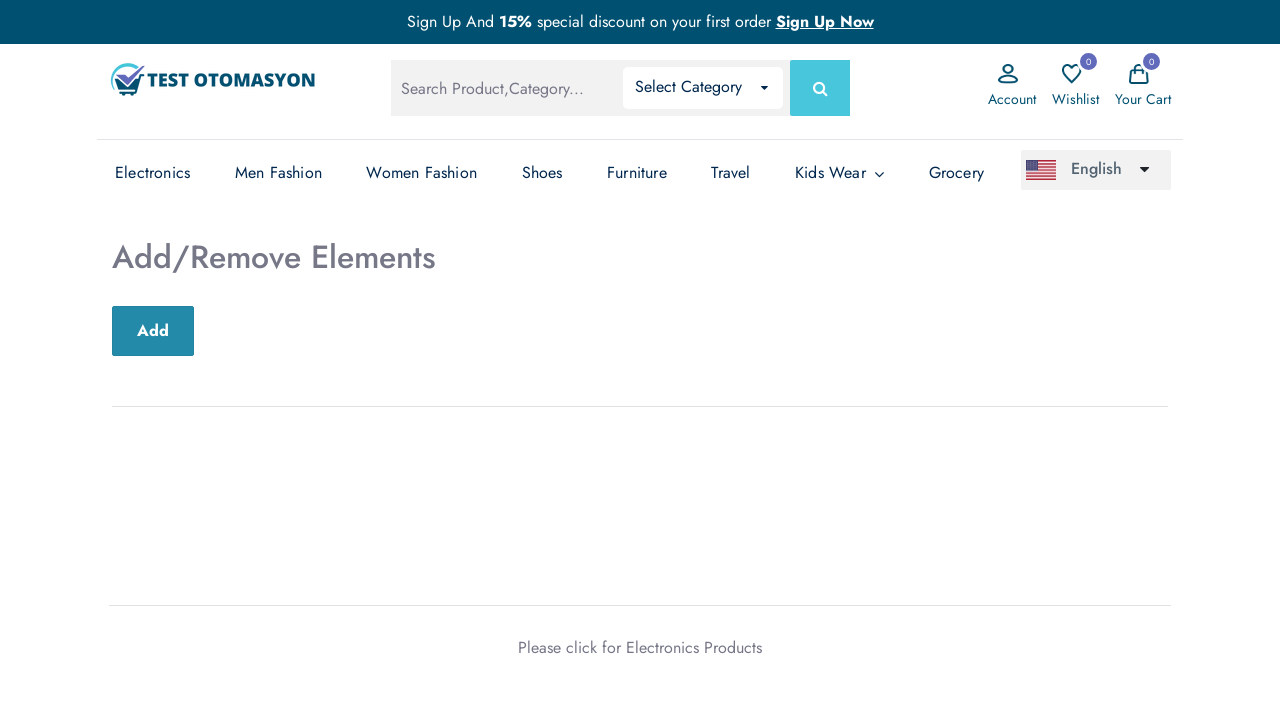

Verified that container is still visible after removal
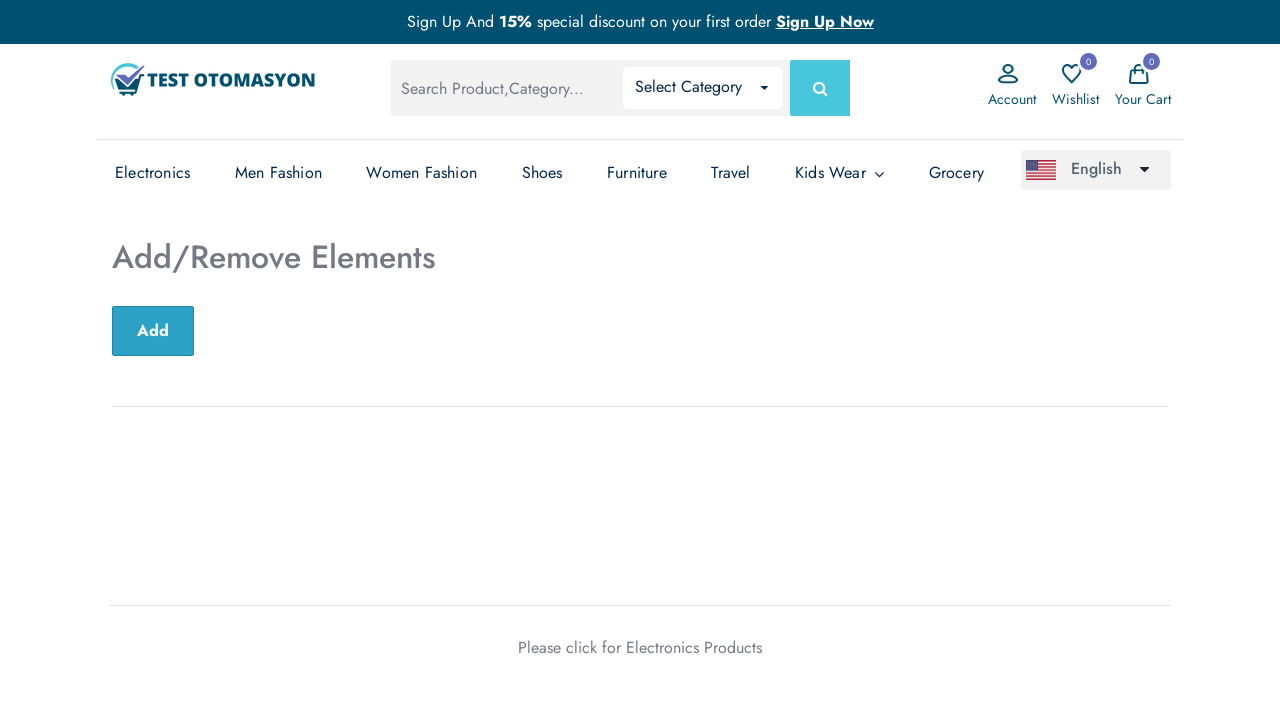

Verified that Remove button is no longer visible
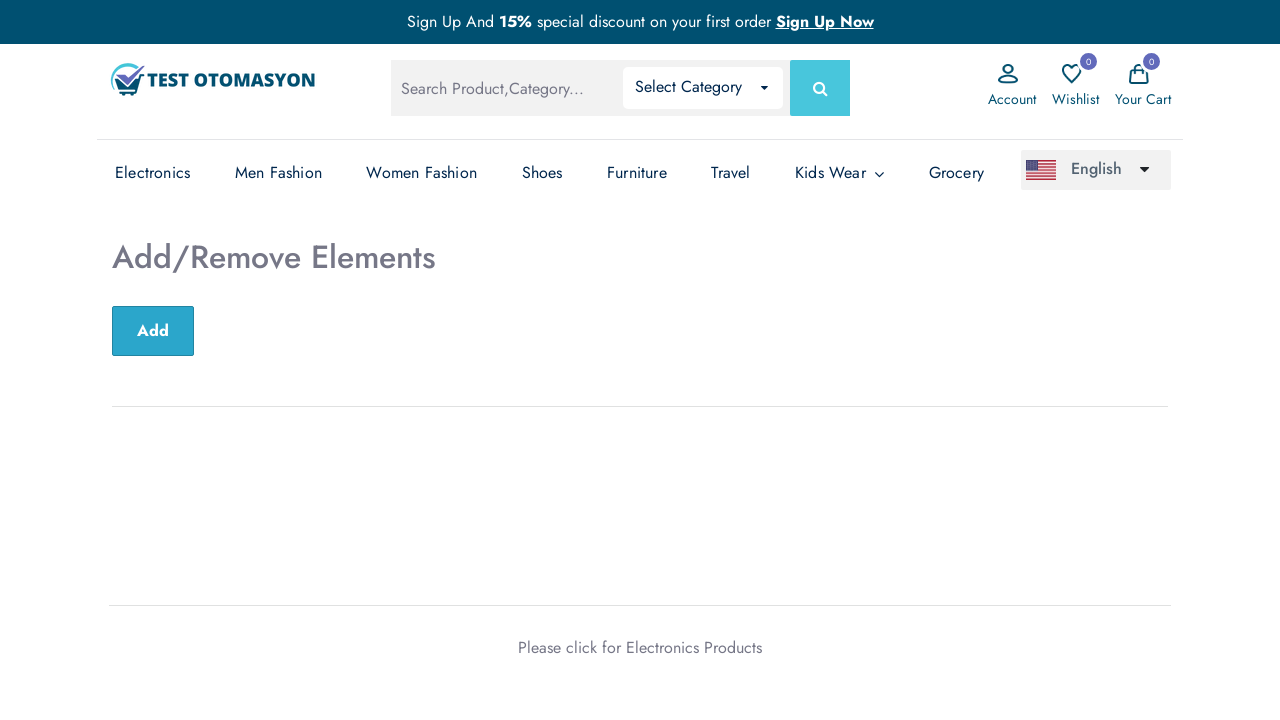

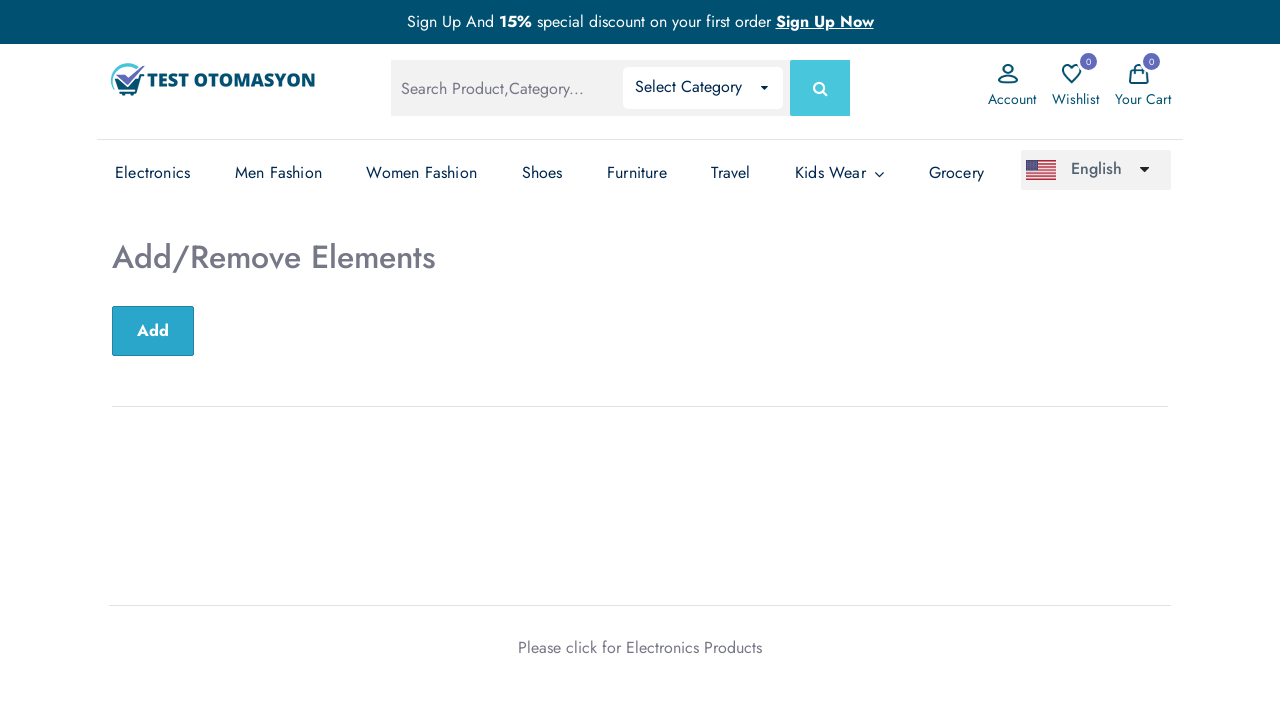